Clicks on a link and navigates back to the original page

Starting URL: https://selenium-vinod.blogspot.co.il/p/task1.html

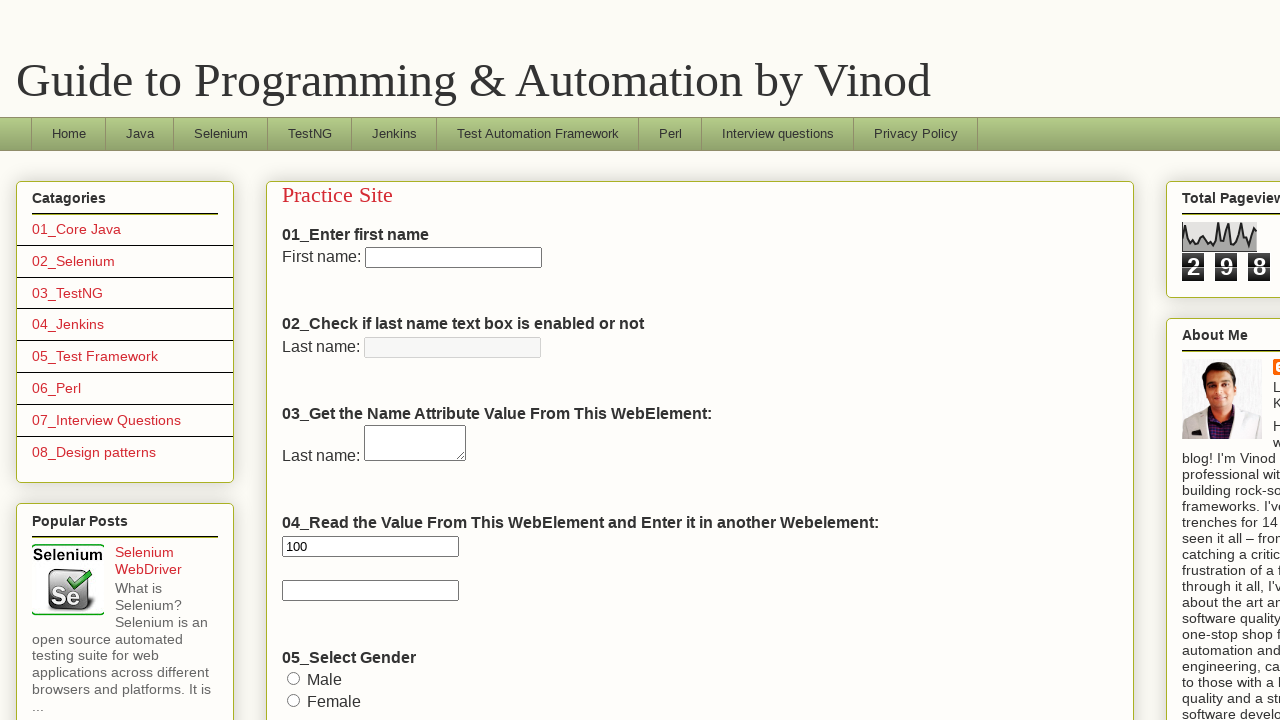

Scrolled down the page by 800 pixels
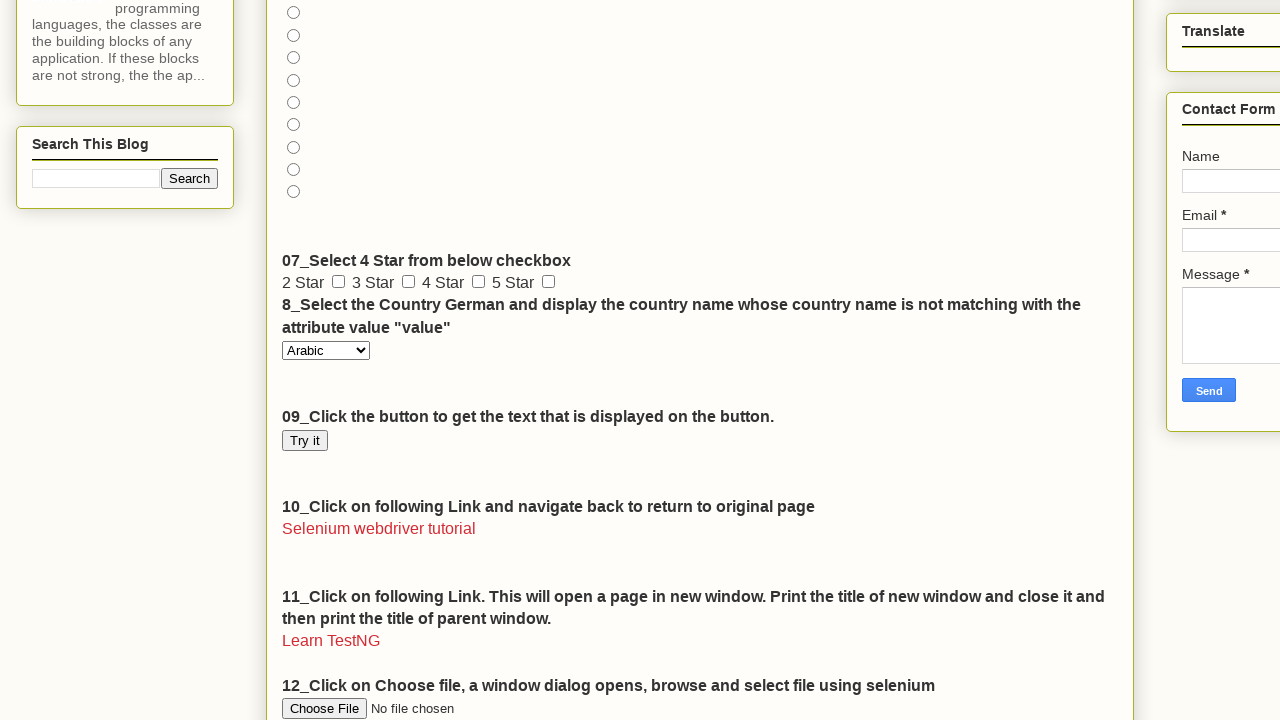

Clicked on 'Selenium webdriver tutorial' link at (379, 529) on text='Selenium webdriver tutorial'
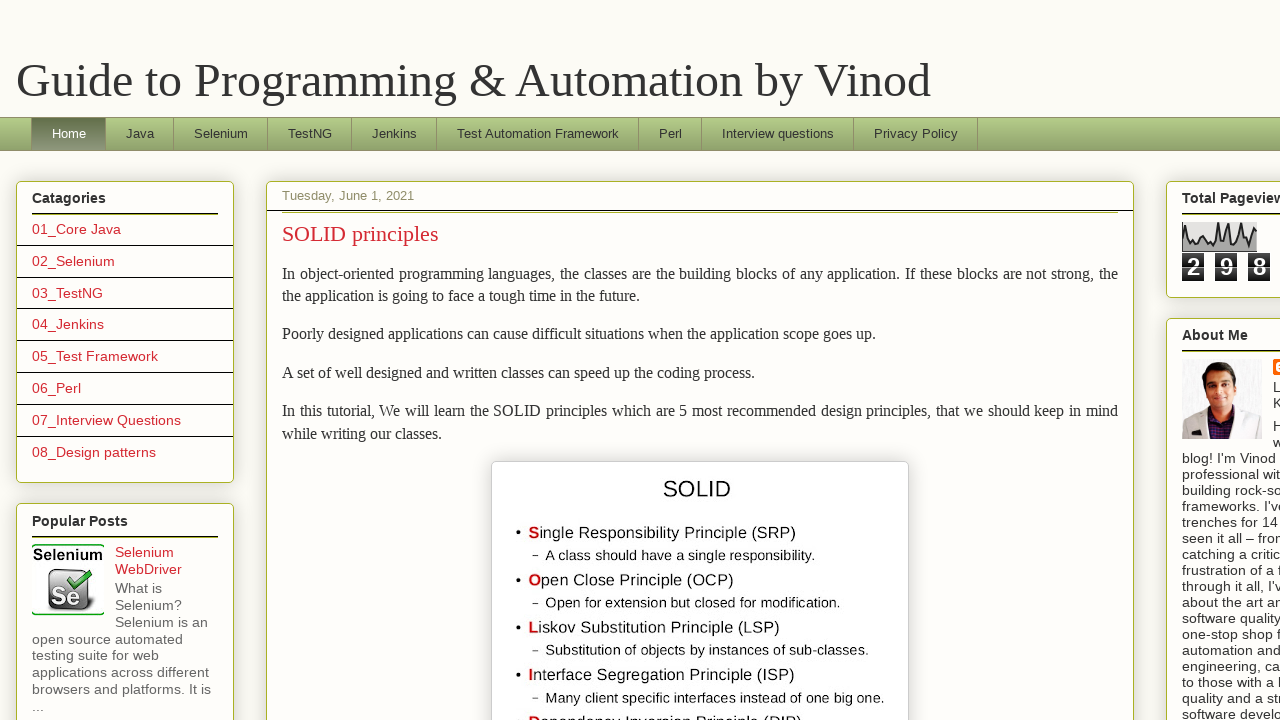

Navigated back to original page
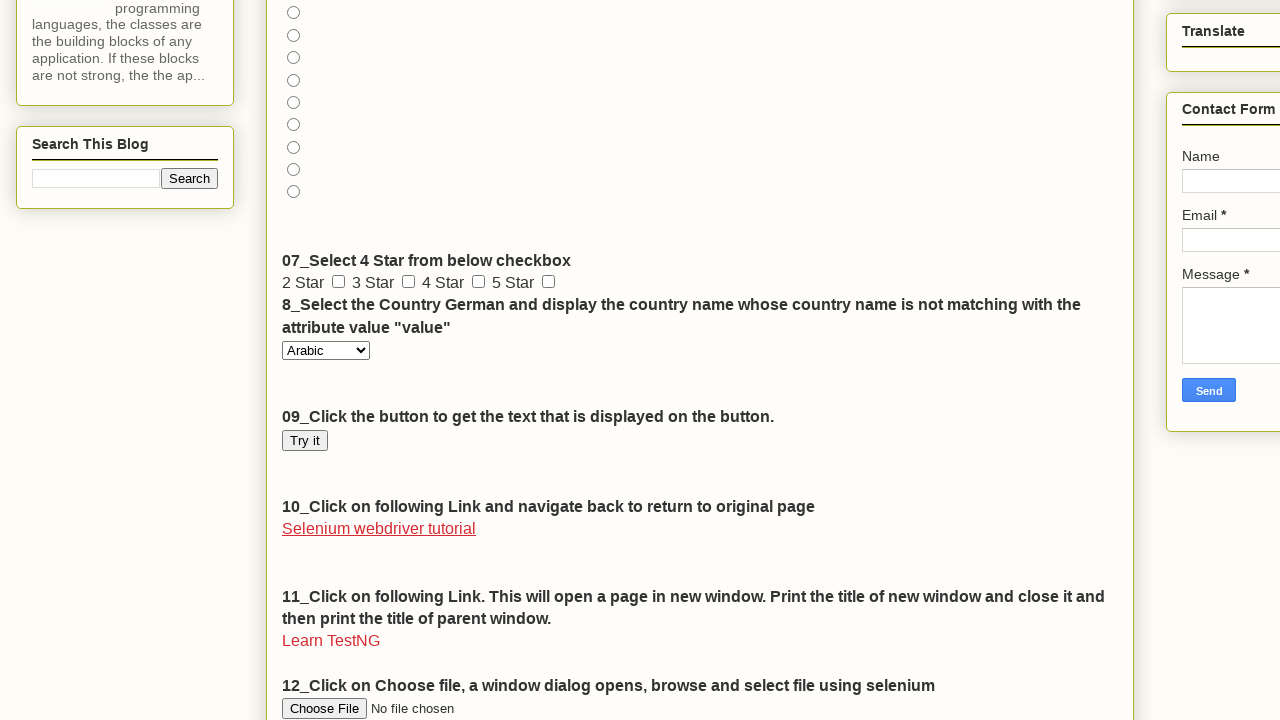

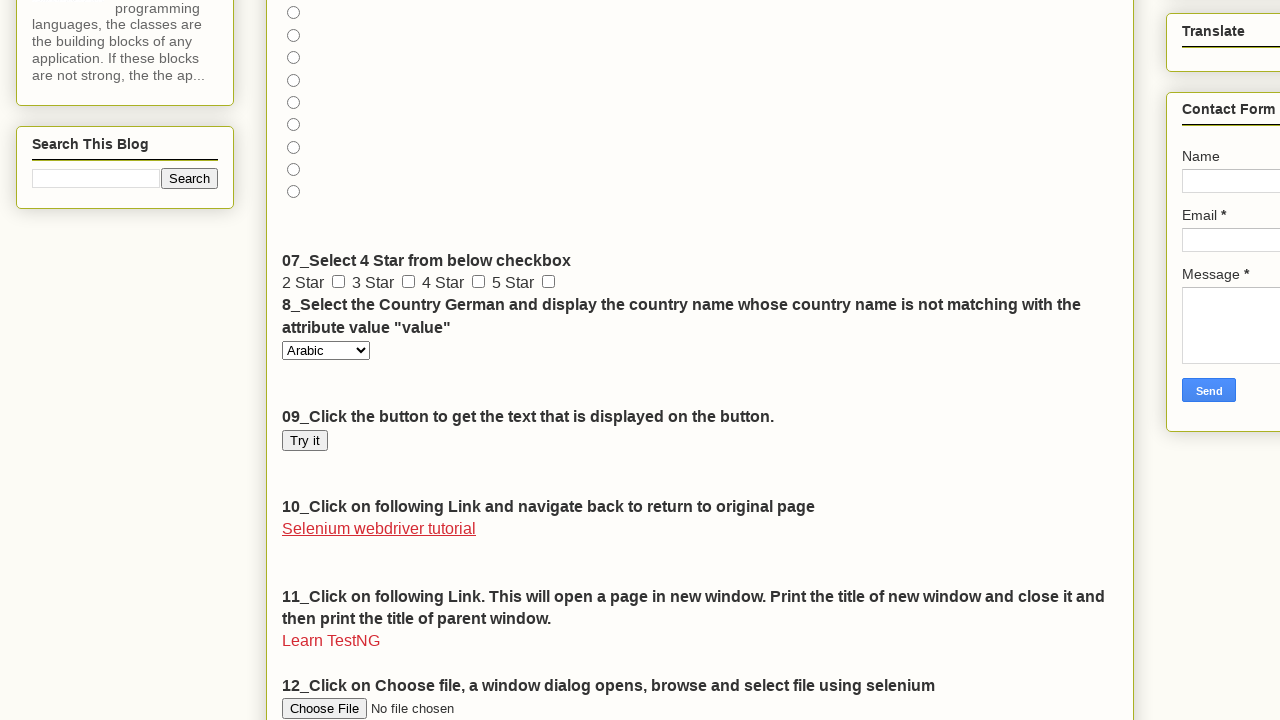